Tests adding a two-character todo item

Starting URL: https://todomvc.com/examples/react/dist/

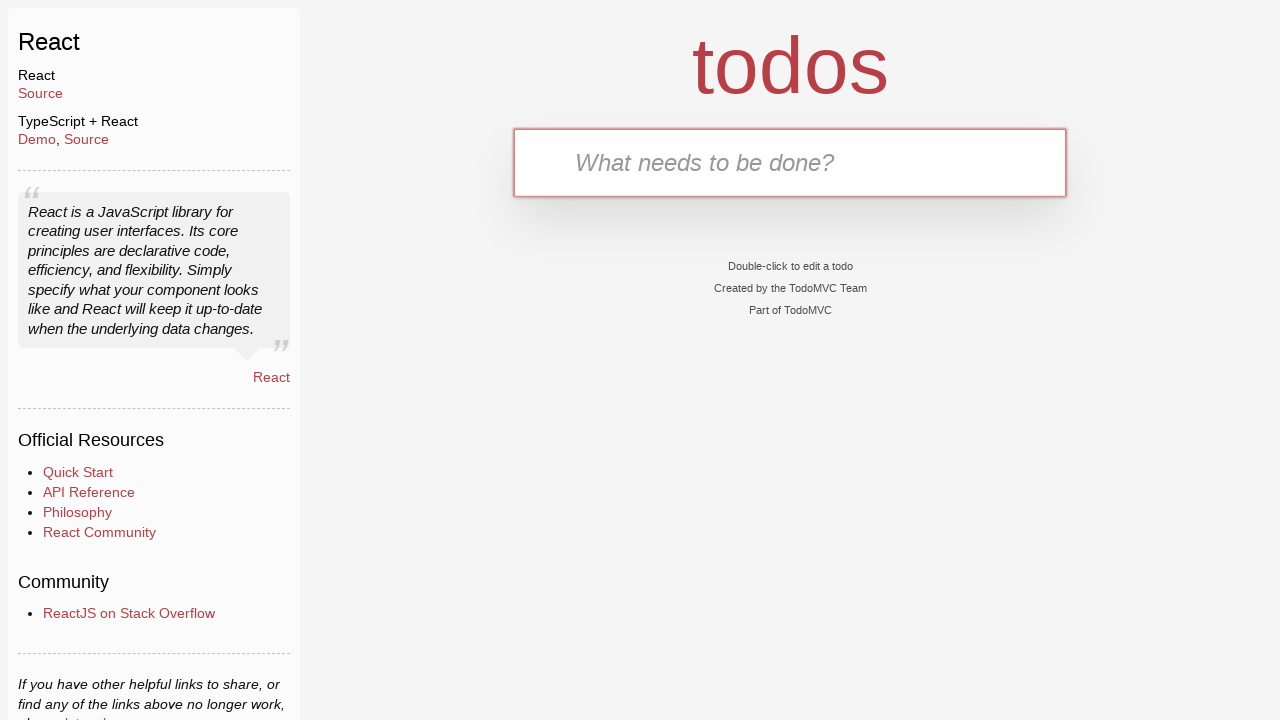

Filled new todo input with 'AB' on .new-todo
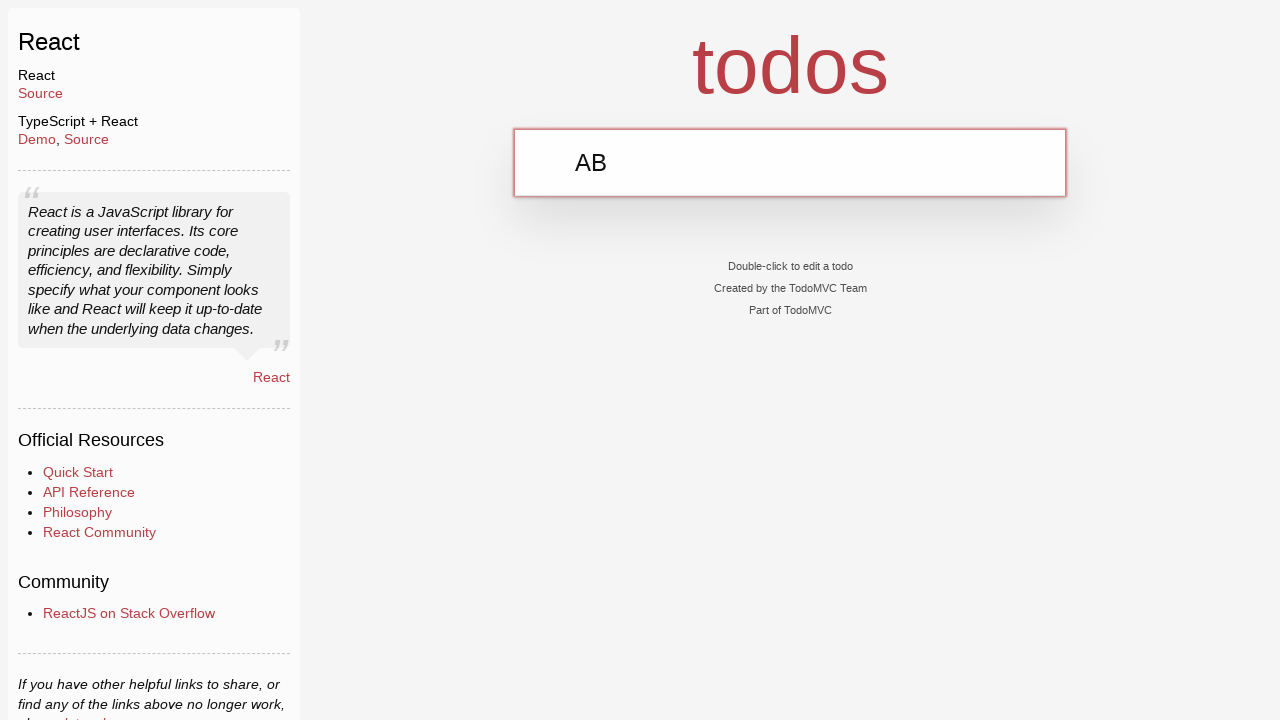

Pressed Enter to submit the two-character todo item on .new-todo
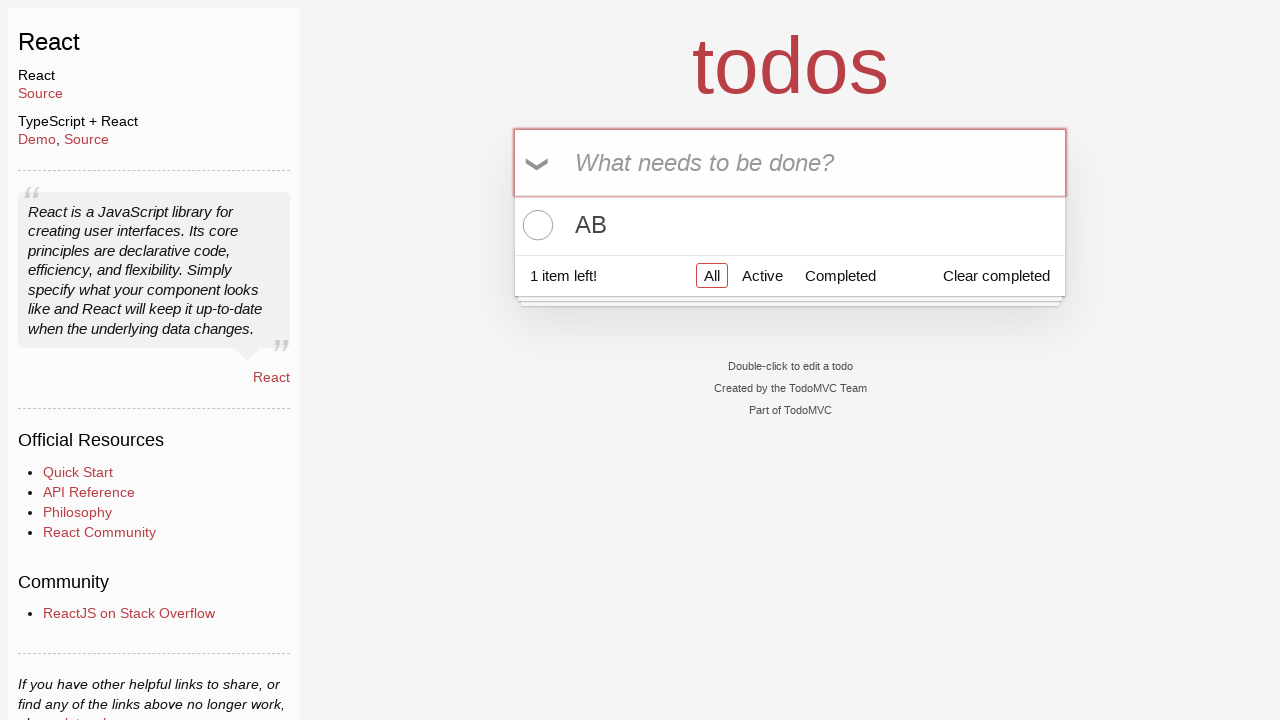

Verified todo item was added to the list
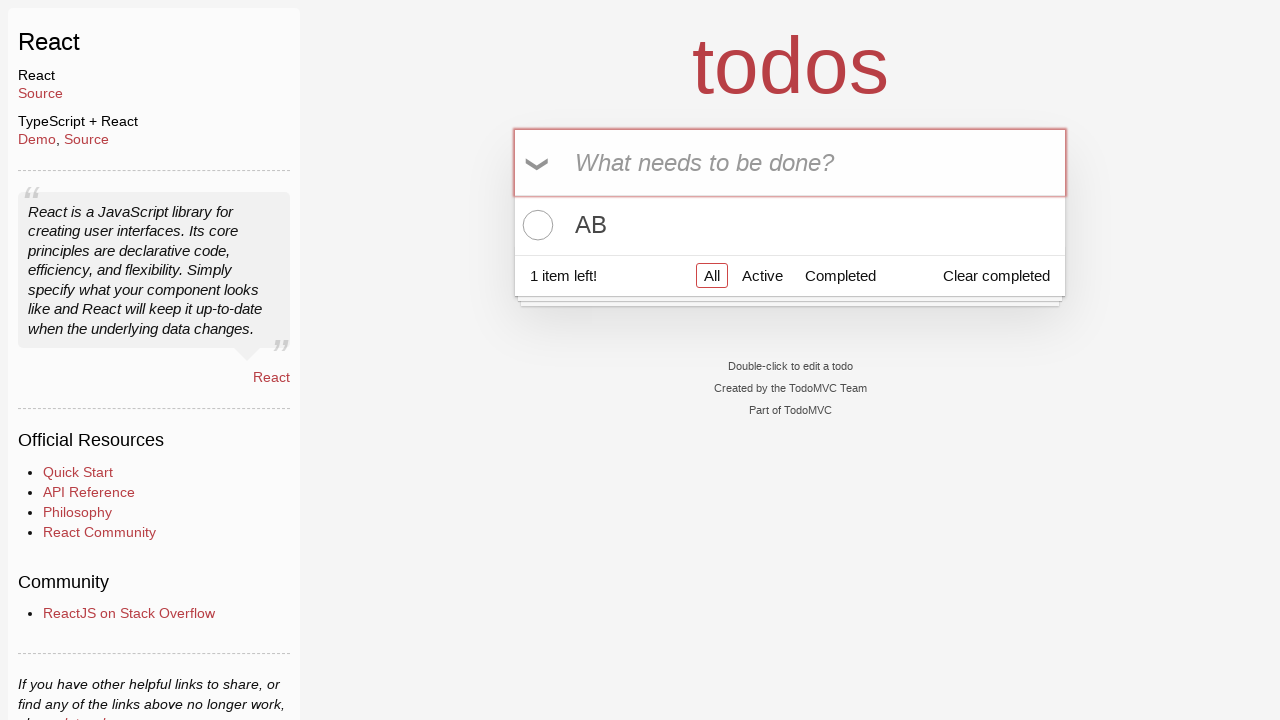

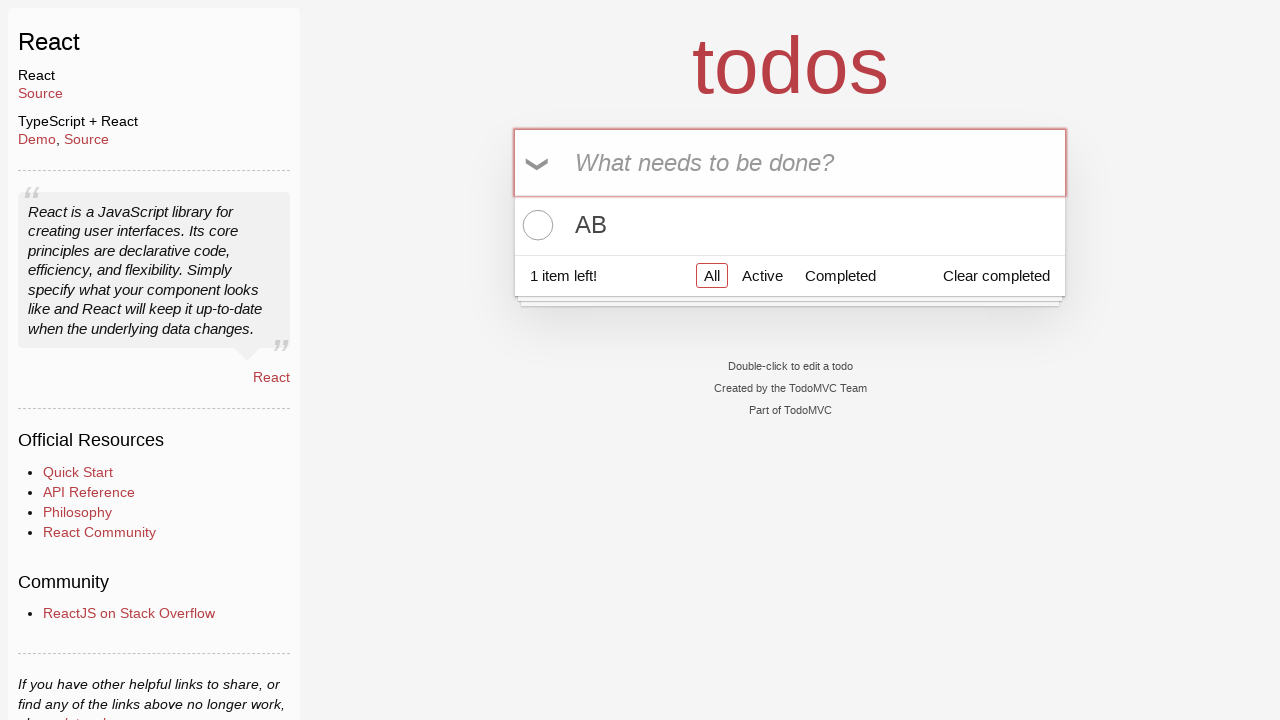